Verifies that the home page of Automation Exercise website loads successfully by checking the page title

Starting URL: http://automationexercise.com

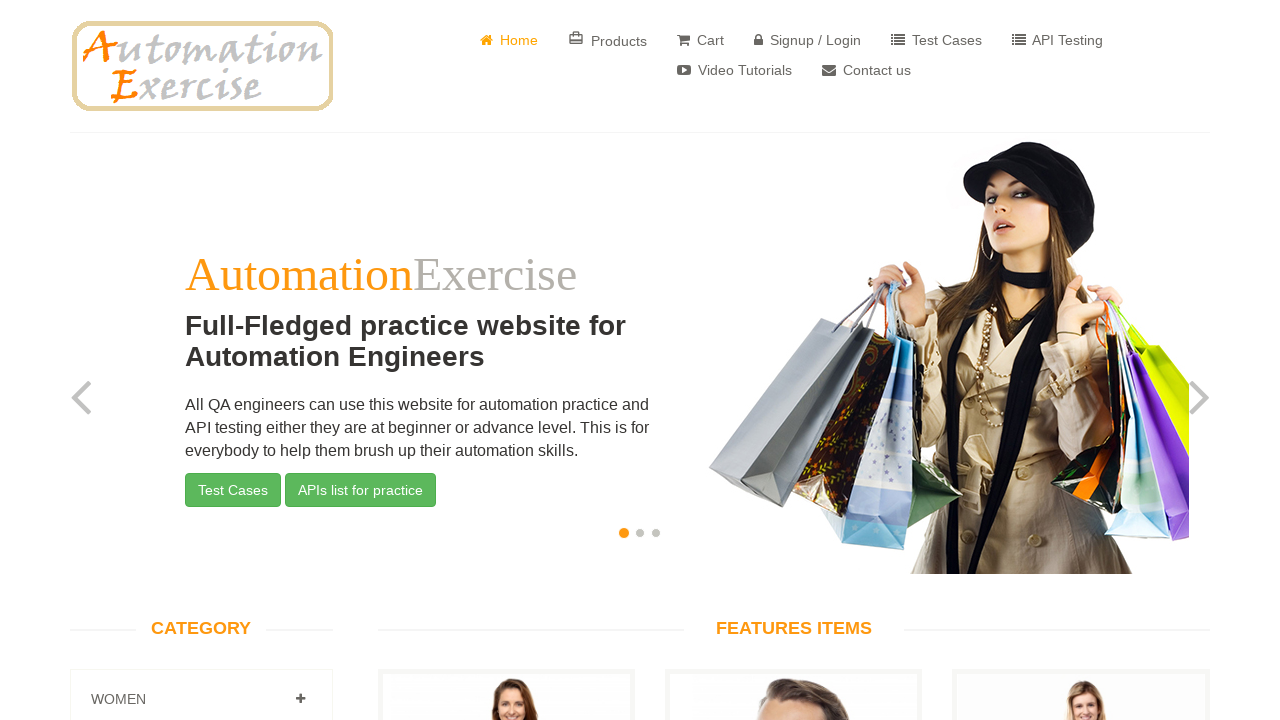

Verified that the home page title is 'Automation Exercise'
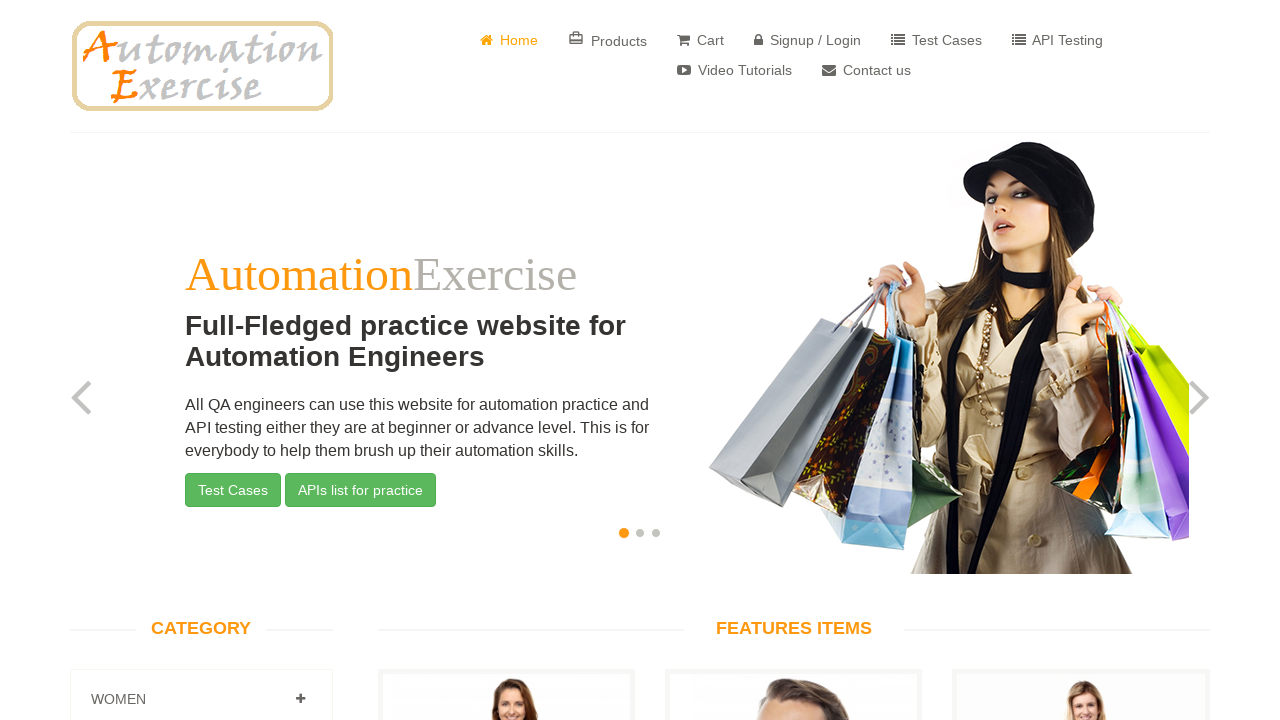

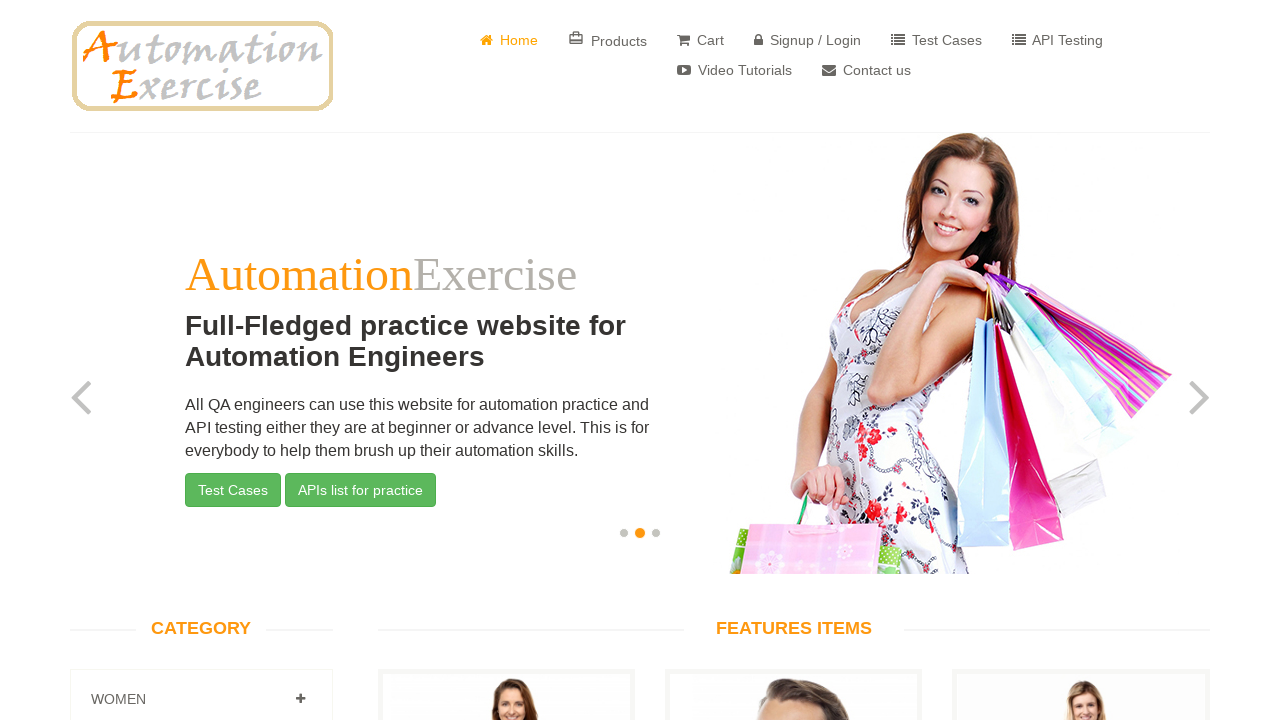